Tests creating a note on Anotepad by filling in a title and content, then clicking the save button to verify the note is saved successfully

Starting URL: https://pt.anotepad.com/

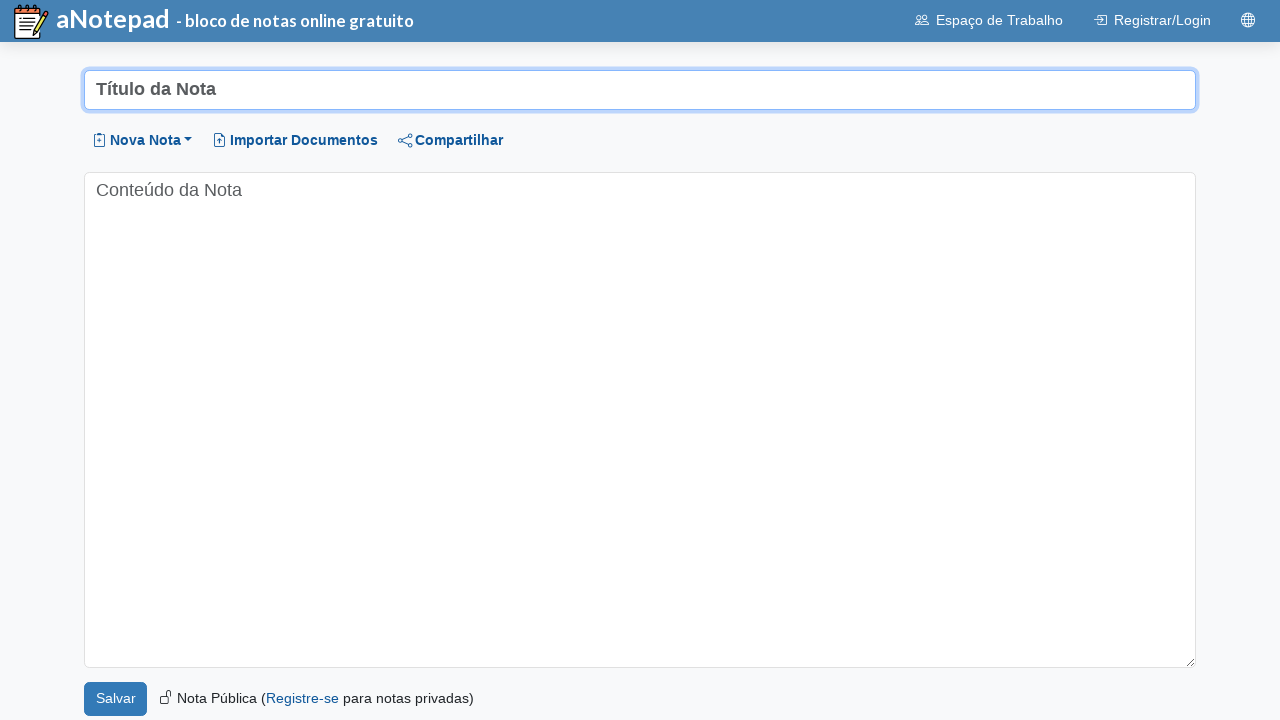

Title input field became visible
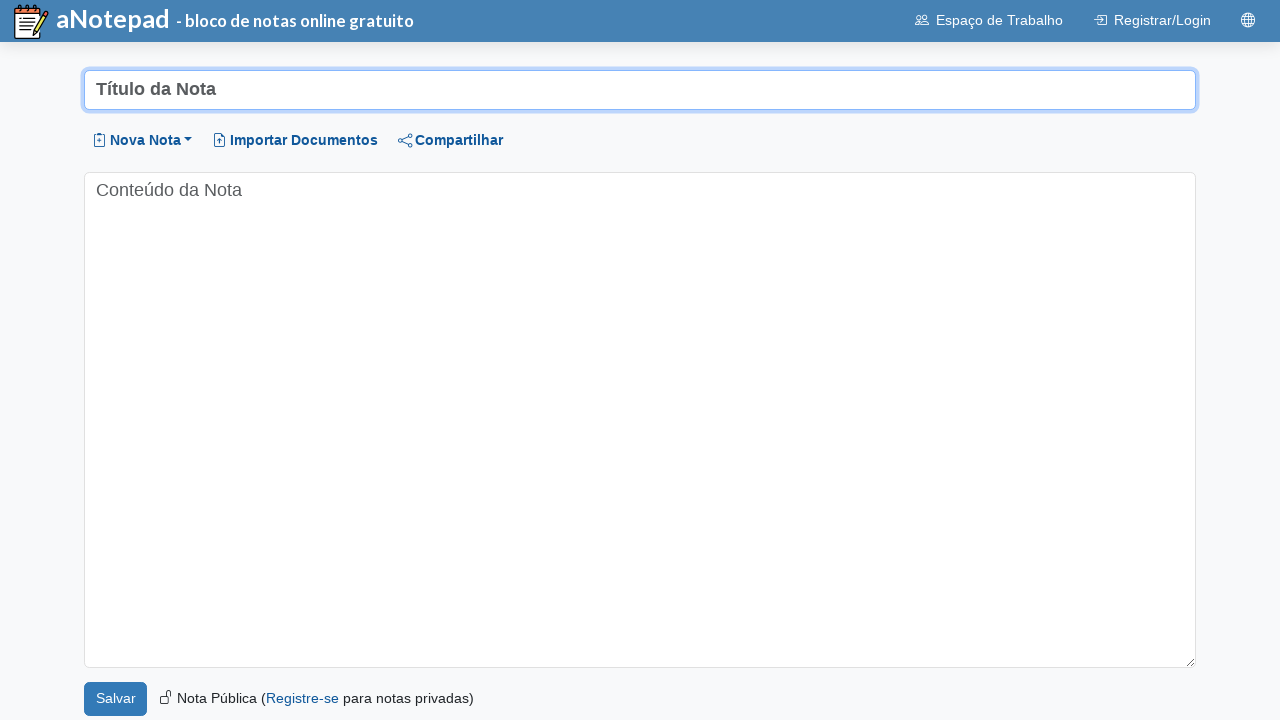

Filled in note title: 'Meeting Notes - Project Alpha 2024' on input#edit_title
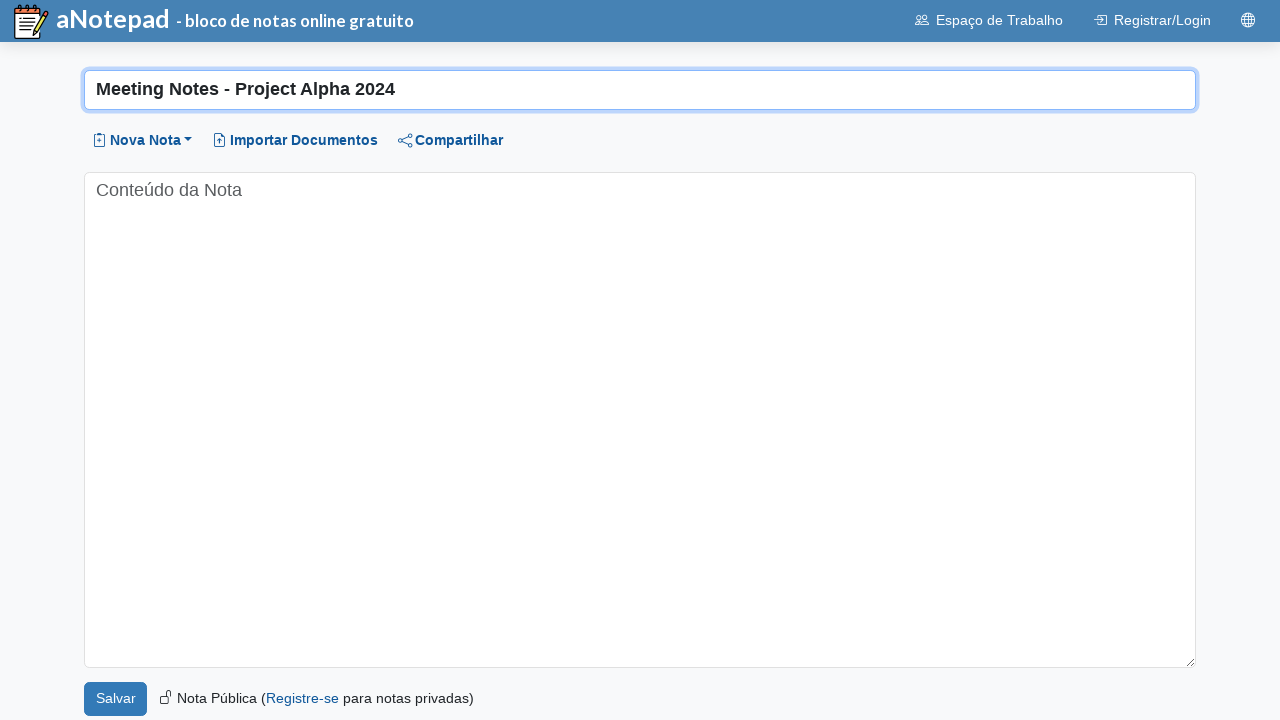

Filled in note content with meeting details on textarea#edit_textarea
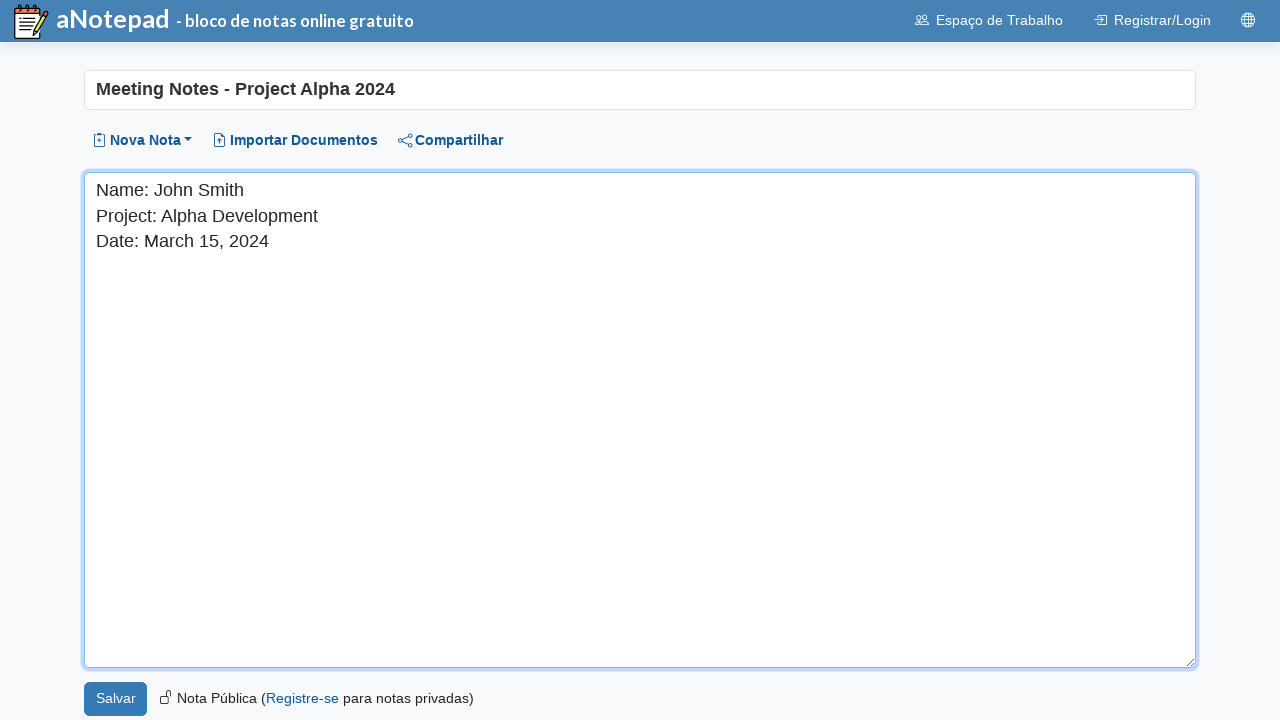

Scrolled save button into view
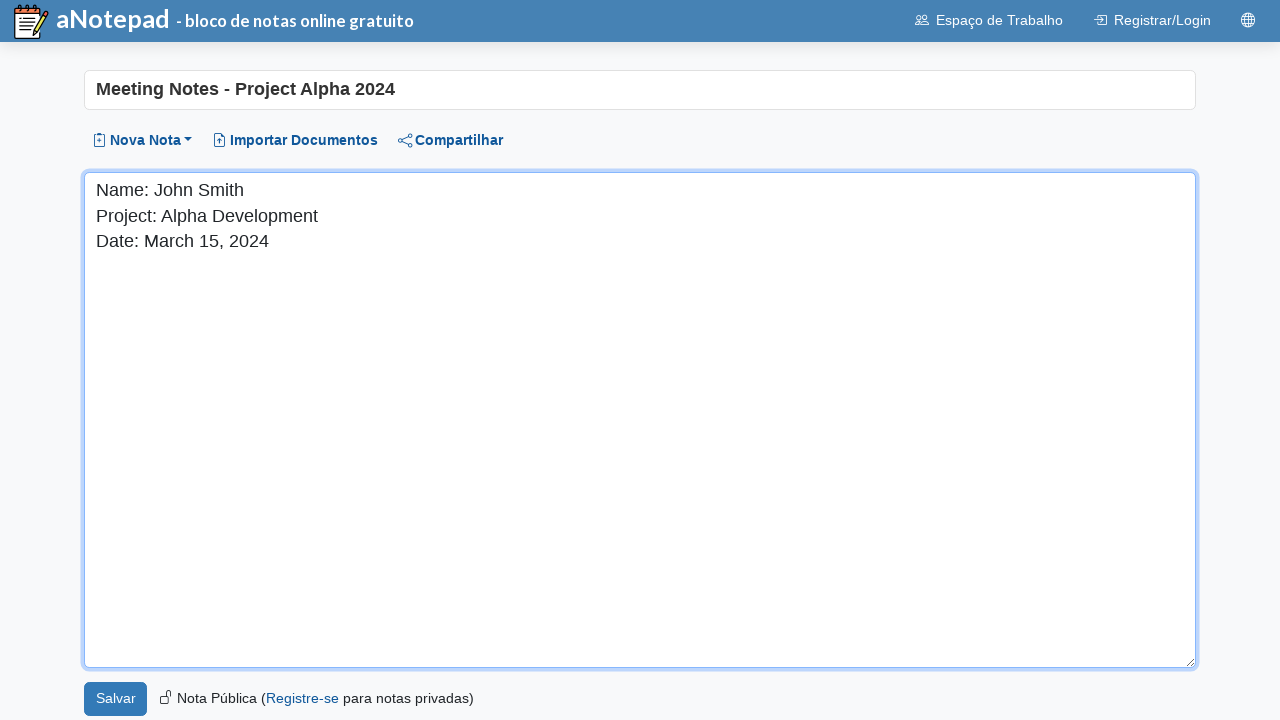

Clicked save button to save the note at (116, 699) on #btnSaveNote
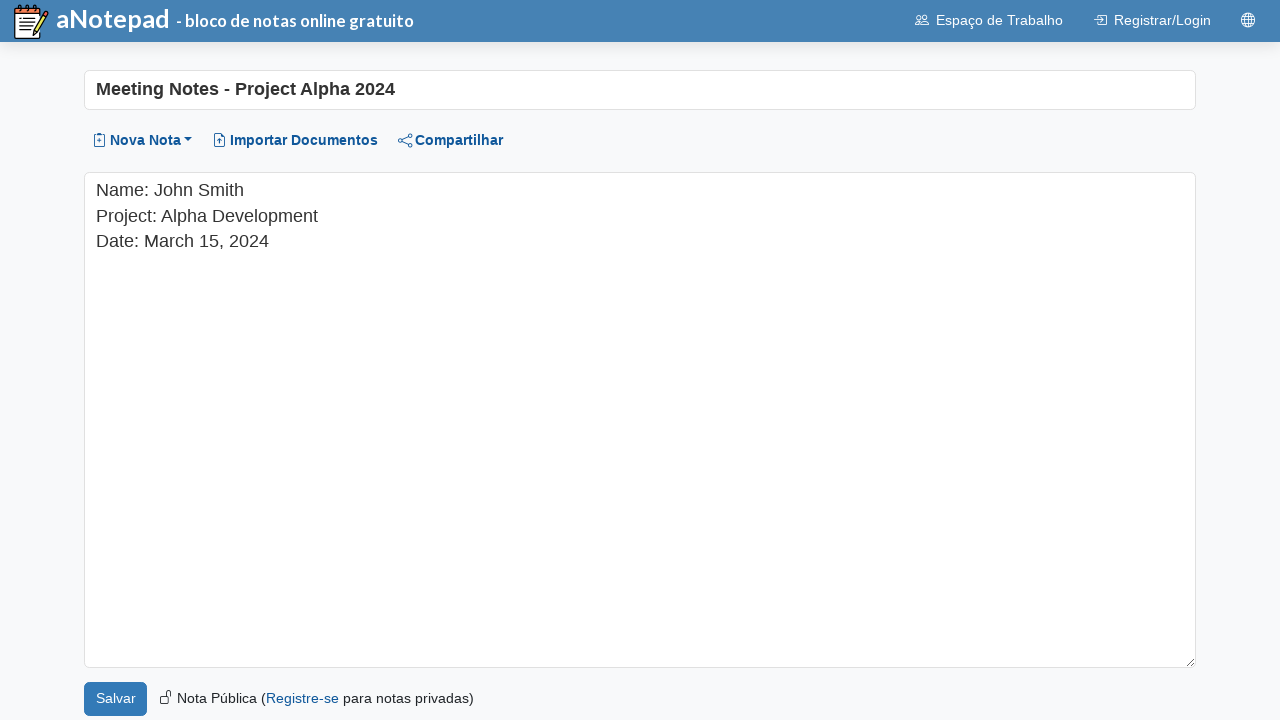

Waited 3 seconds for note to be saved successfully
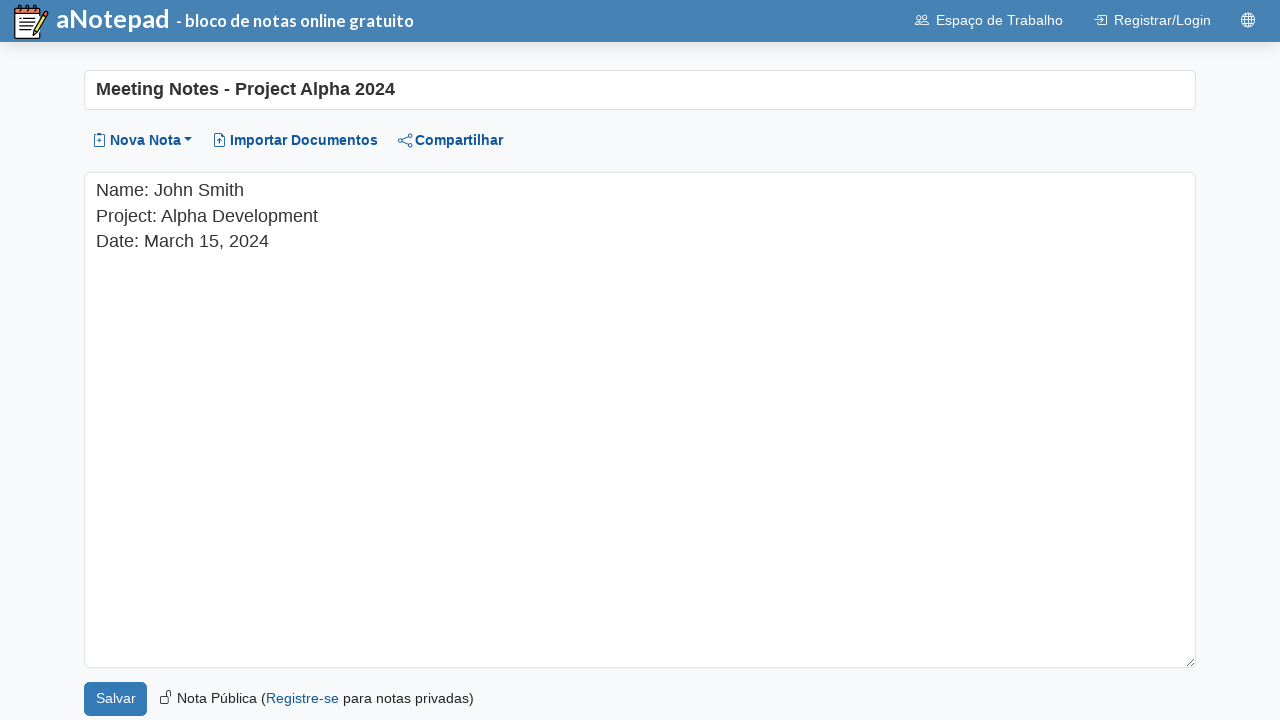

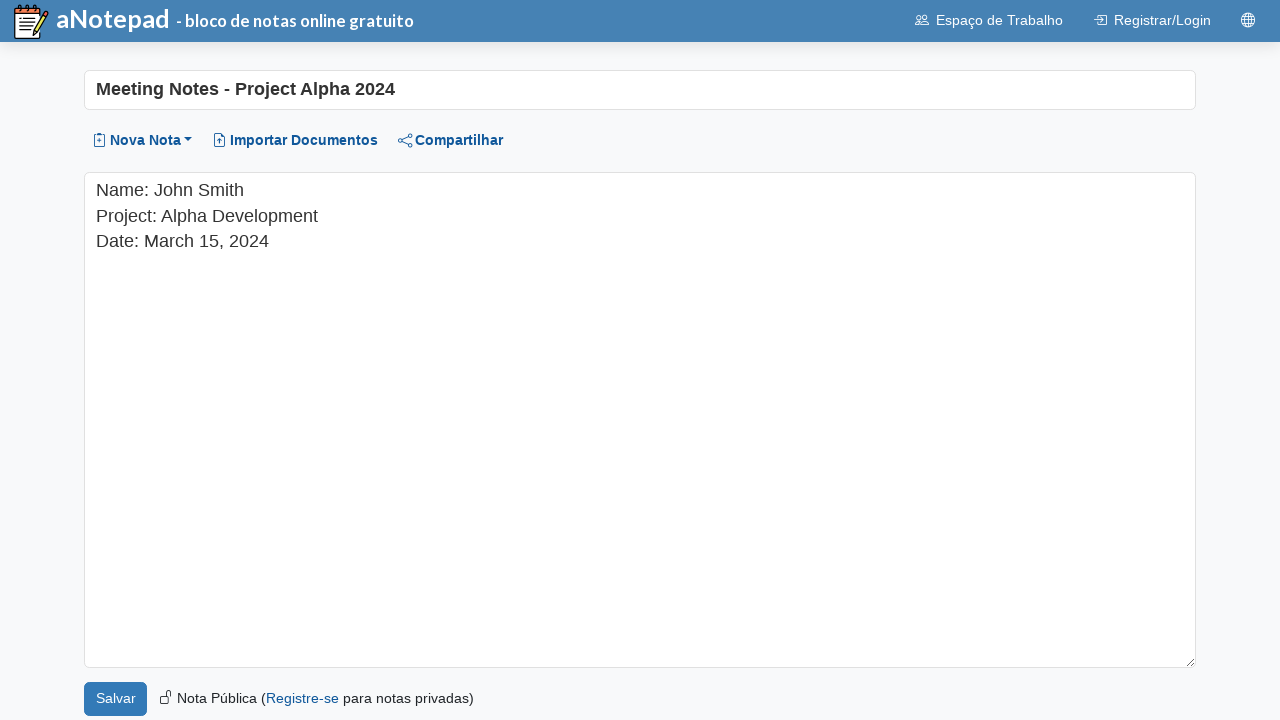